Tests the add/remove elements functionality by clicking the Add Element button to create a Delete button, verifying it appears, clicking the Delete button to remove it, and verifying the page heading remains visible.

Starting URL: https://the-internet.herokuapp.com/add_remove_elements/

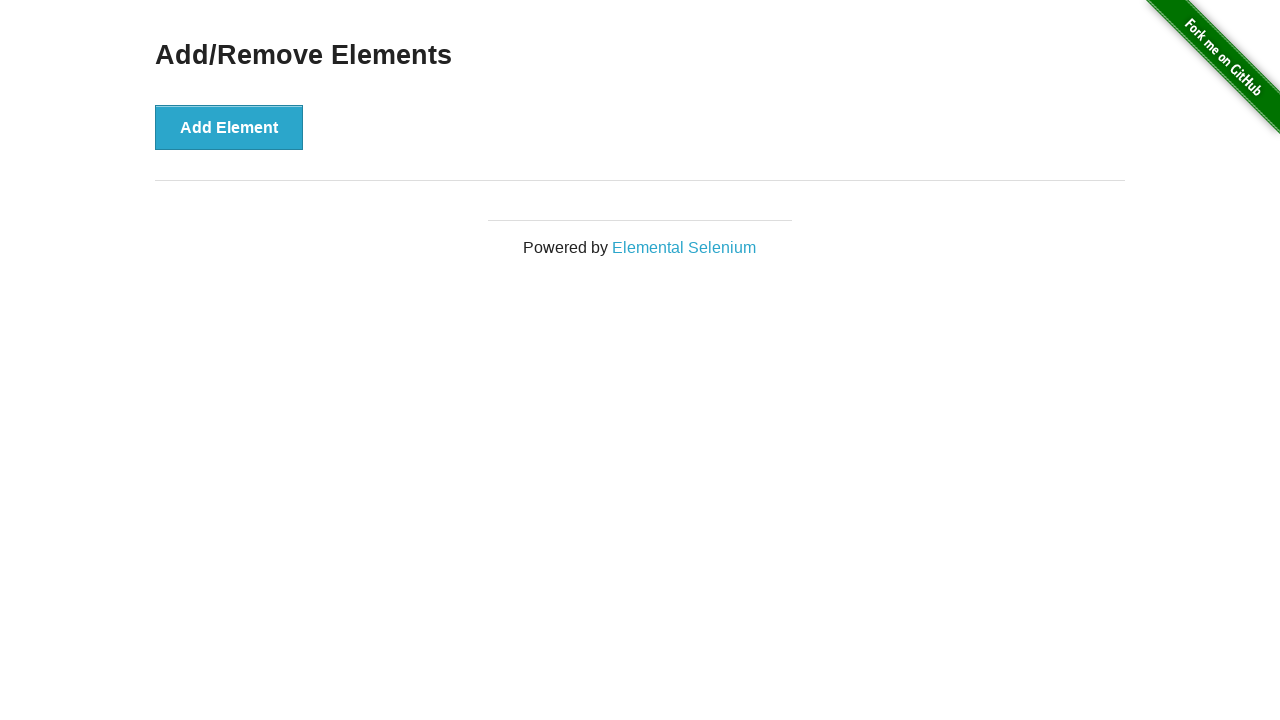

Clicked the 'Add Element' button at (229, 127) on xpath=//*[text()='Add Element']
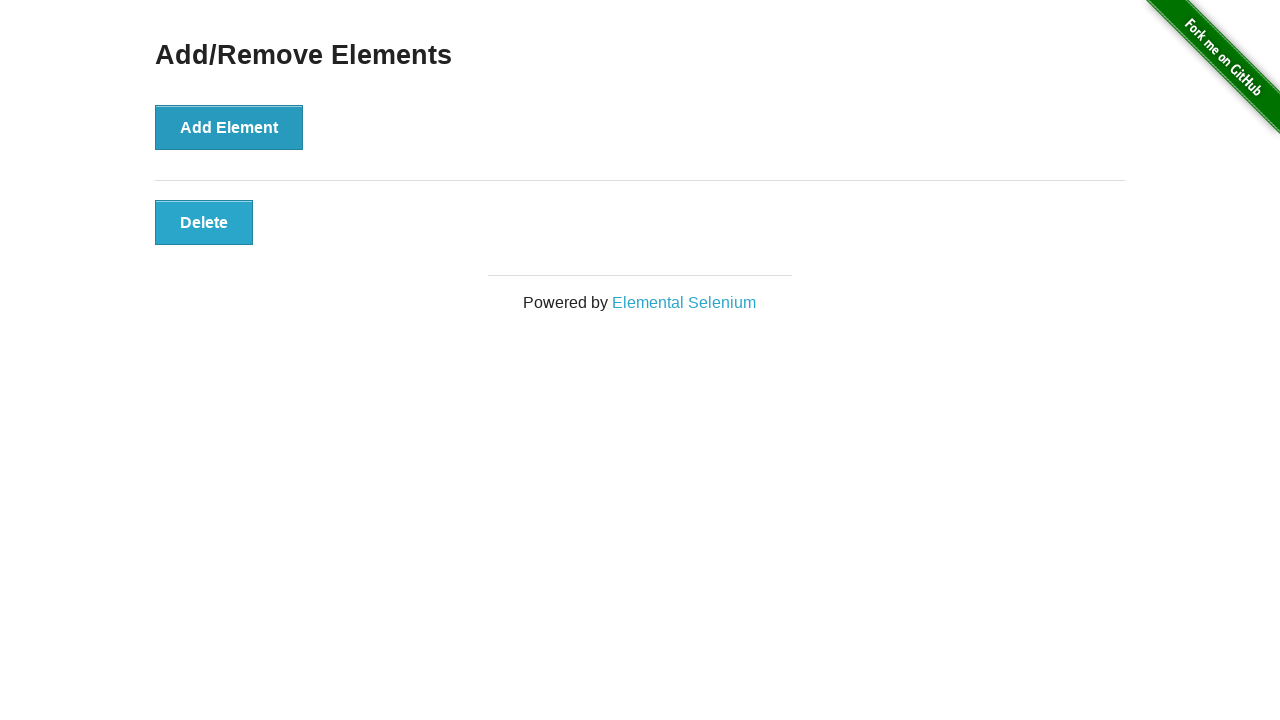

Waited for Delete button to appear
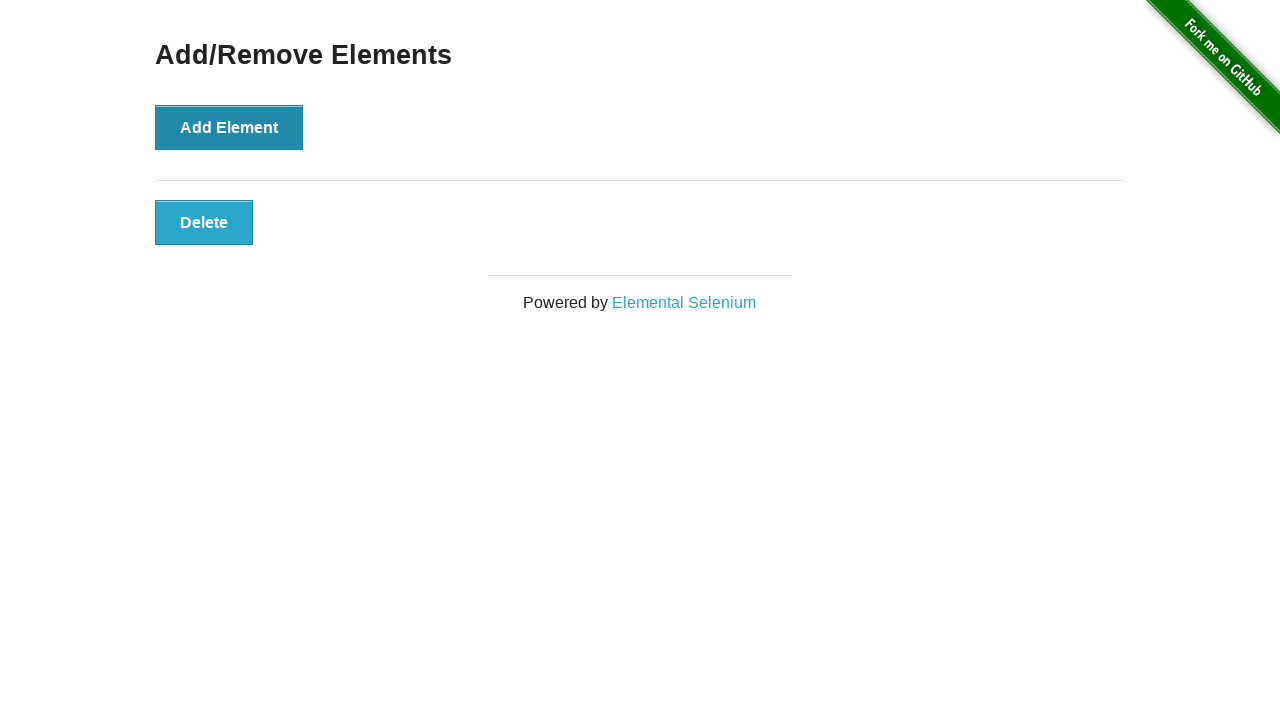

Verified Delete button is visible
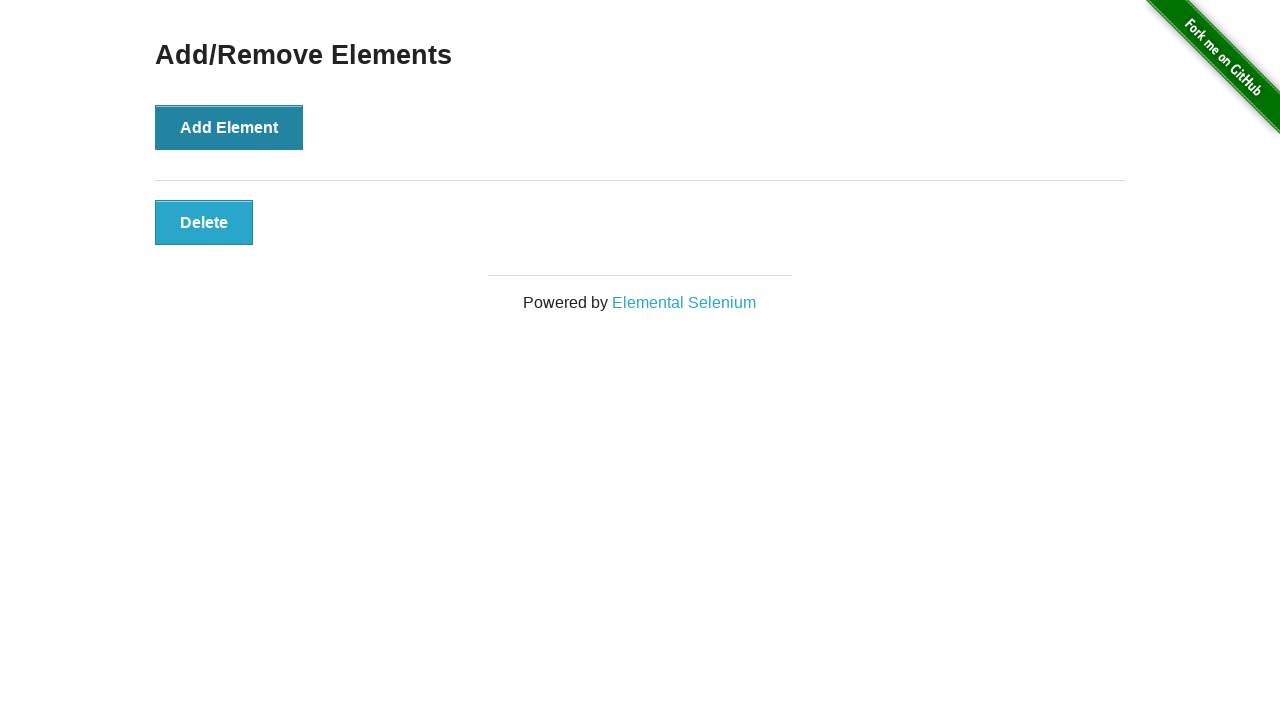

Clicked the Delete button at (204, 222) on button.added-manually
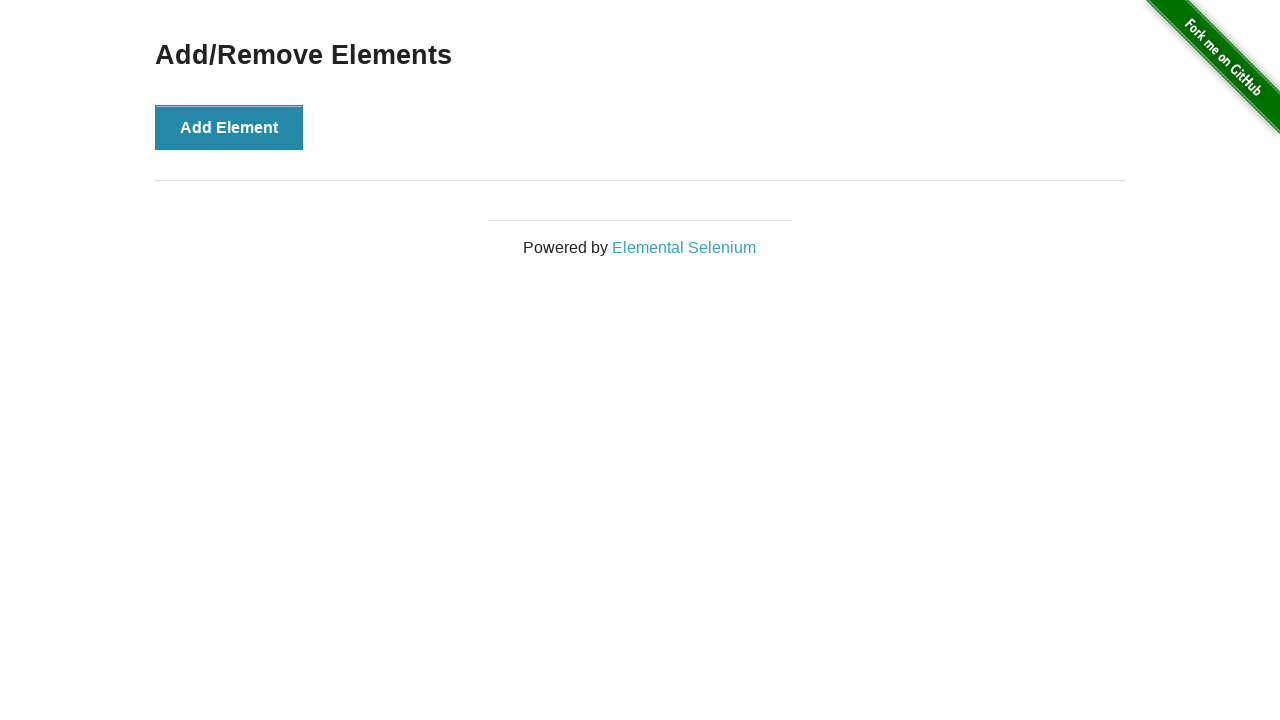

Waited for heading to be present
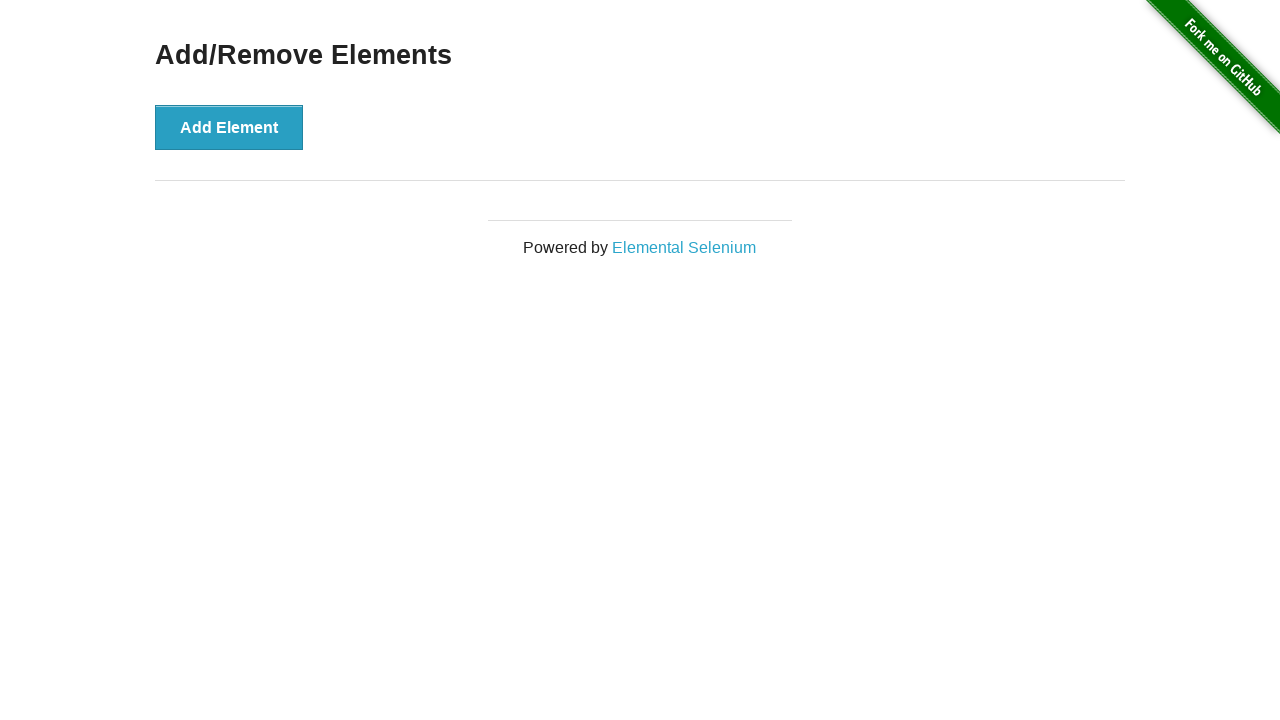

Verified 'Add/Remove Elements' heading is still visible
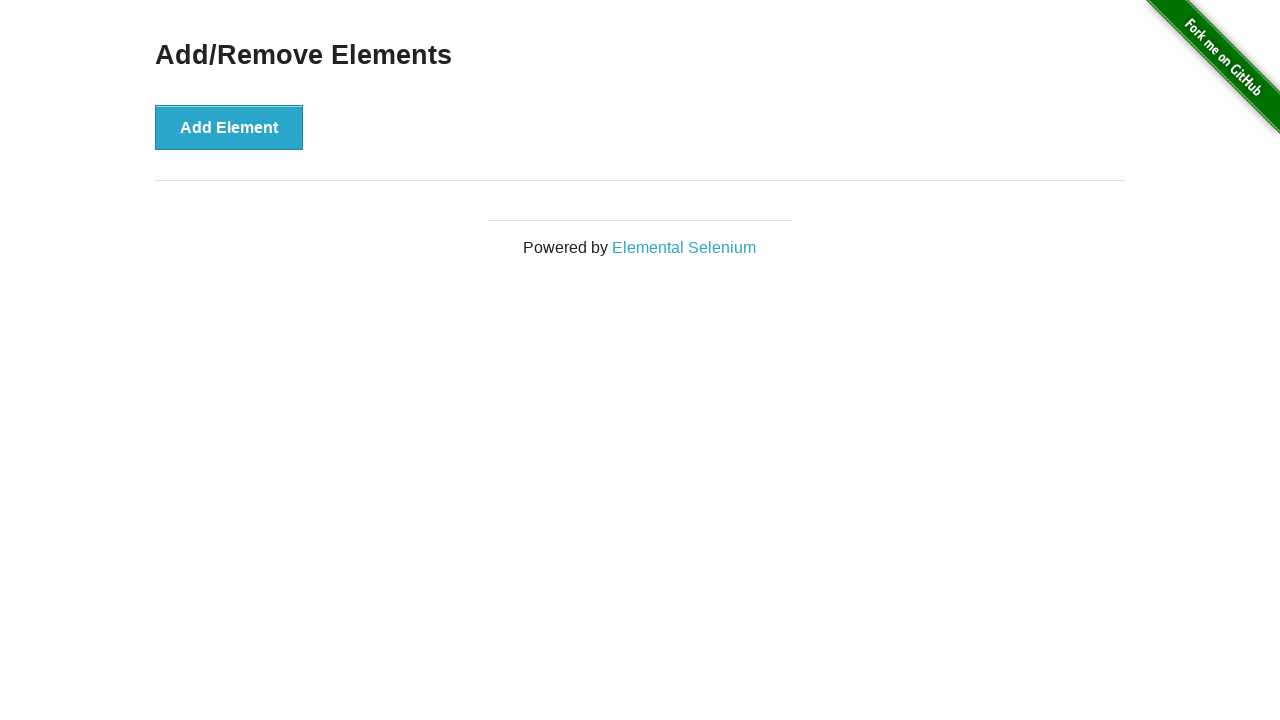

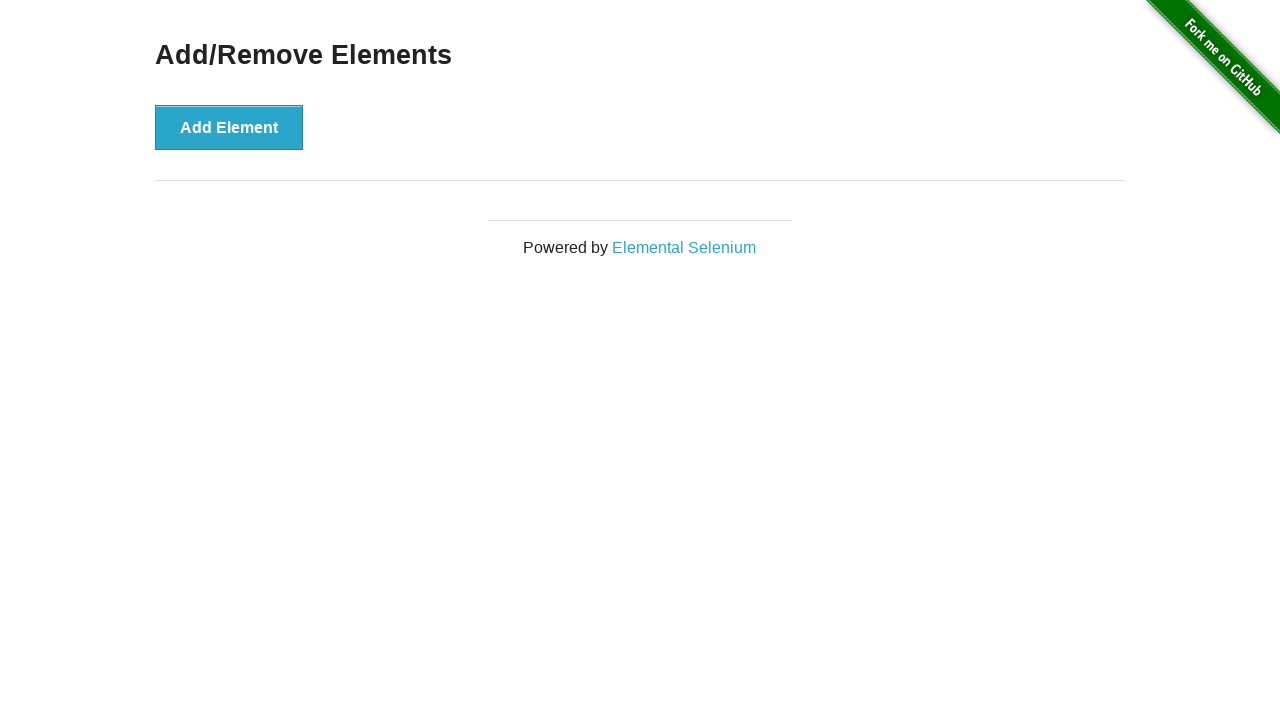